Tests accepting a JavaScript alert by clicking the first button and verifying the success message

Starting URL: https://the-internet.herokuapp.com/javascript_alerts

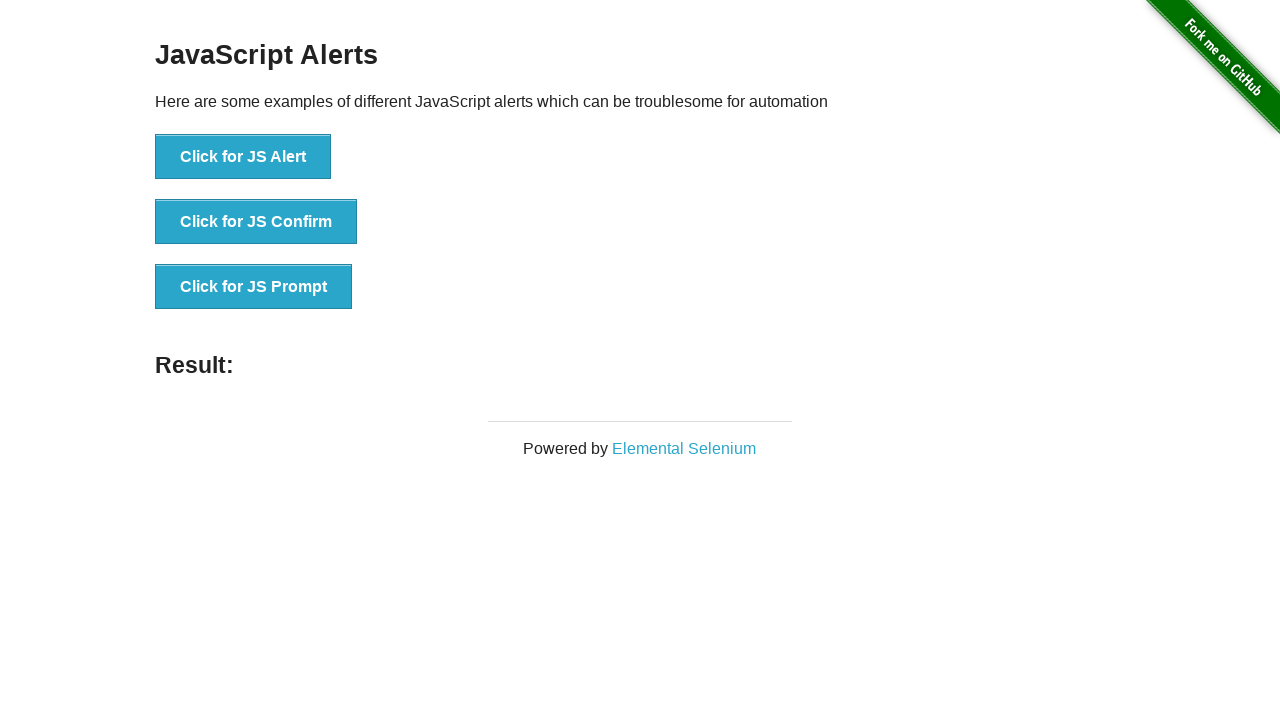

Clicked the 'Click for JS Alert' button to trigger JavaScript alert at (243, 157) on text='Click for JS Alert'
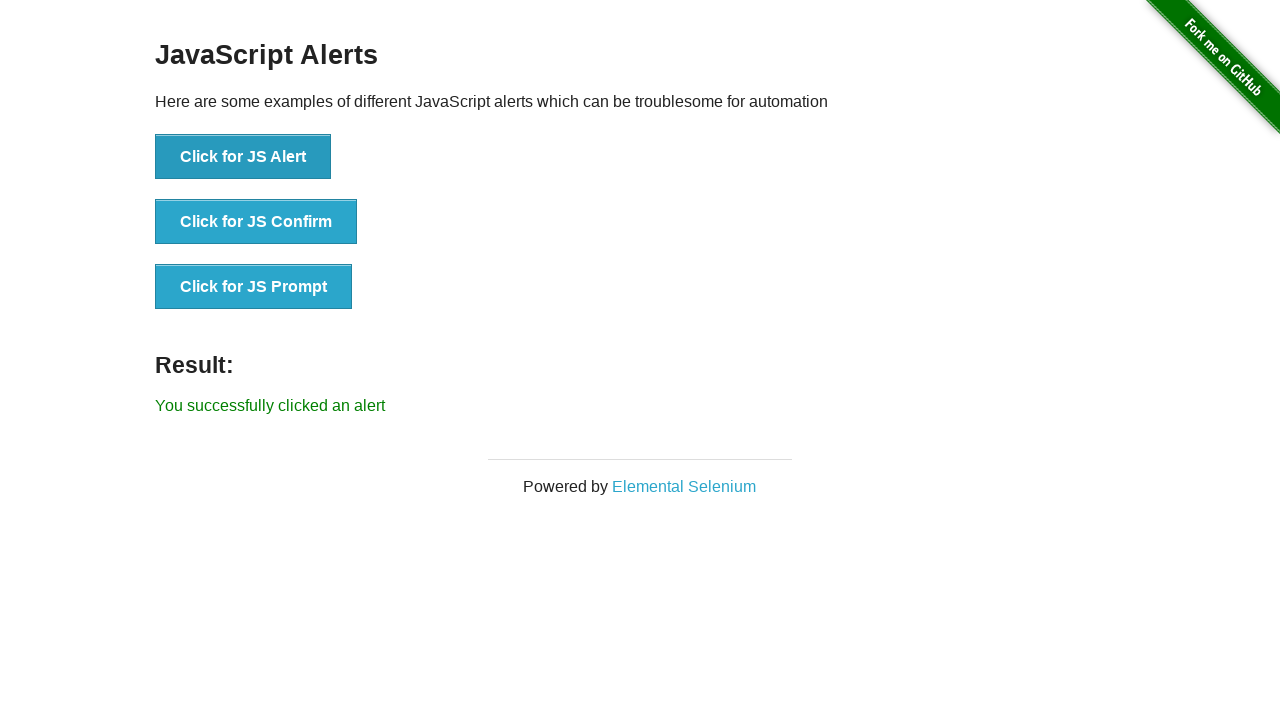

Set up dialog handler to accept the alert
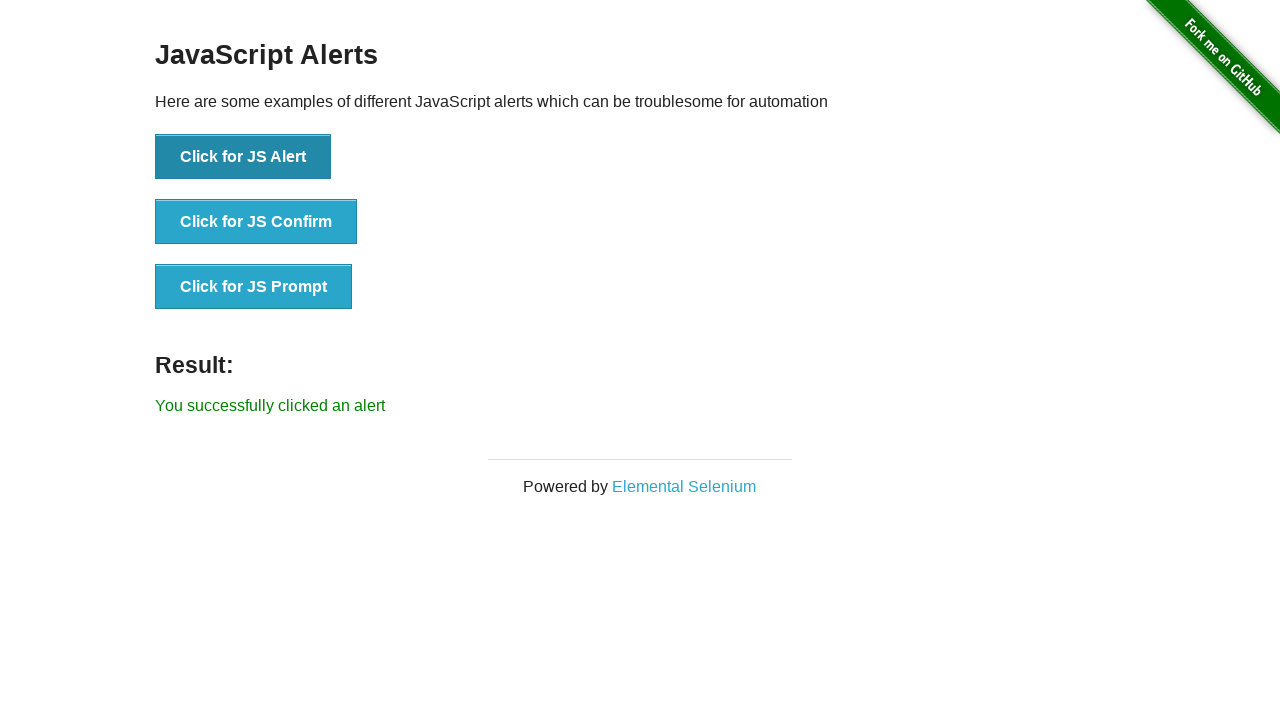

Retrieved the result message text content
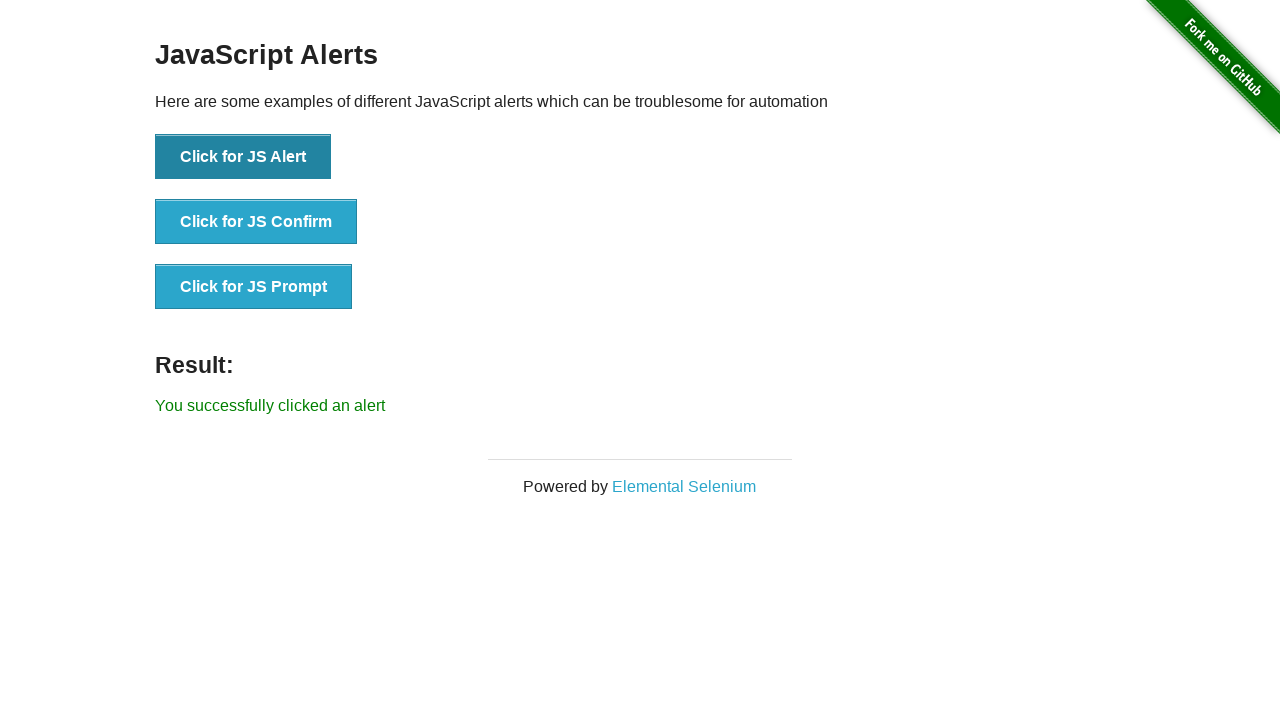

Verified that the success message 'You successfully clicked an alert' is displayed
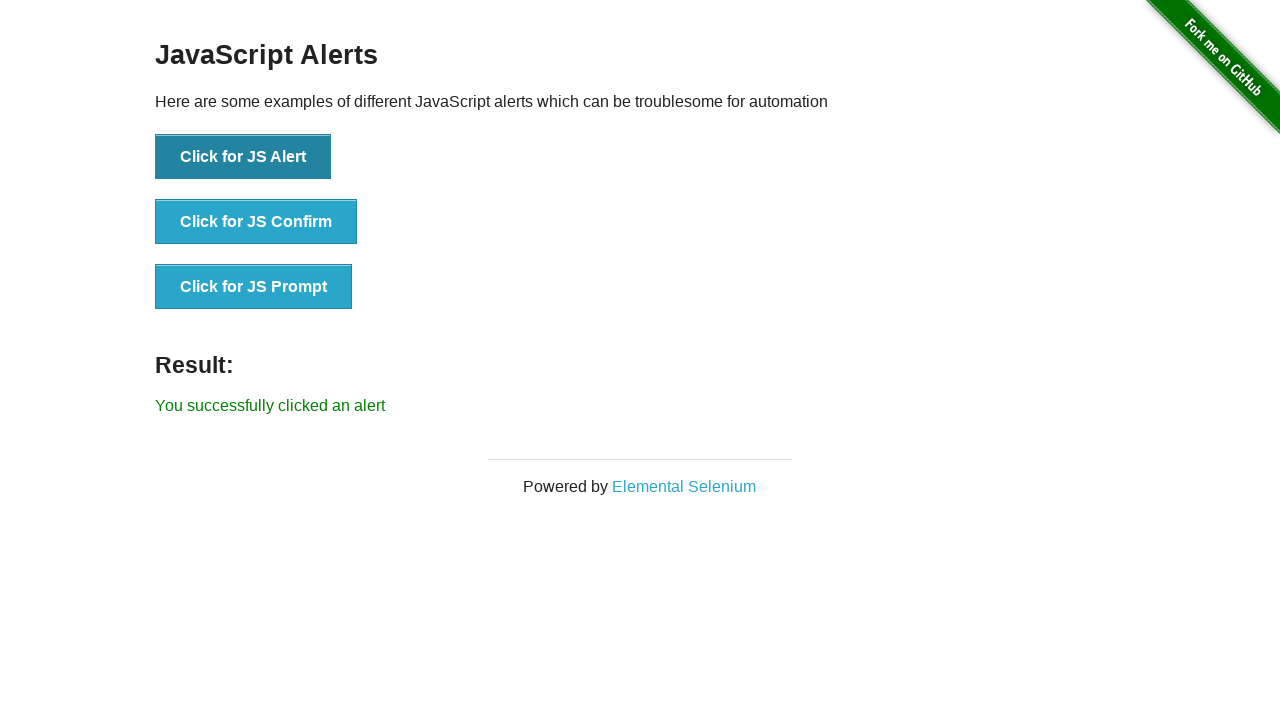

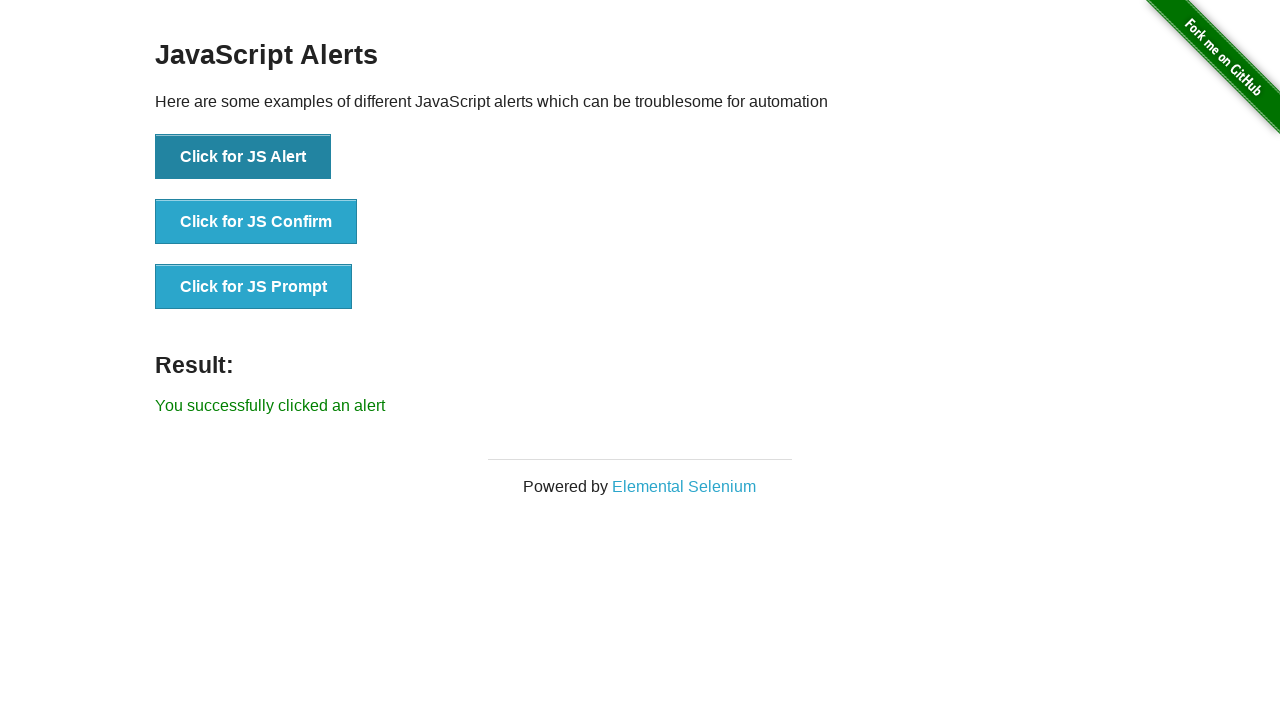